Clicks on each category card (Elements, Forms, Alerts/Windows, Widgets, Interactions, Book Store) and verifies the correct page URL is loaded

Starting URL: https://demoqa.com/

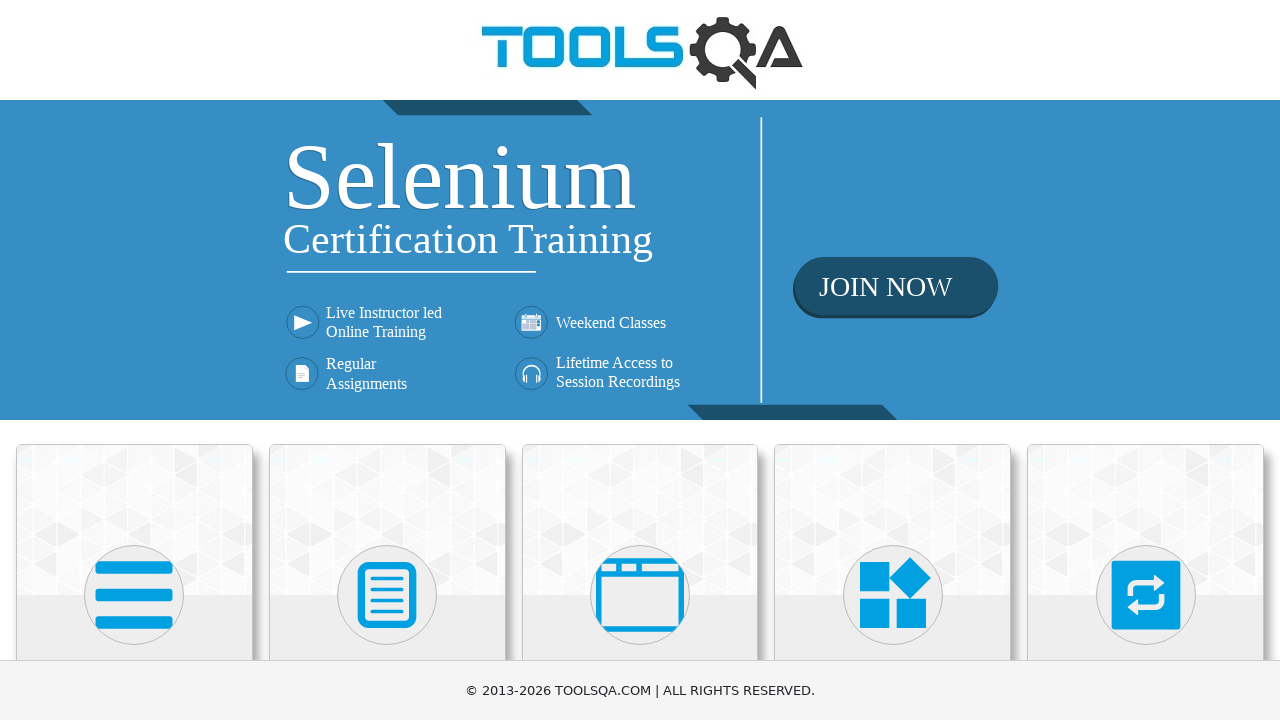

Navigated to base URL: https://demoqa.com/
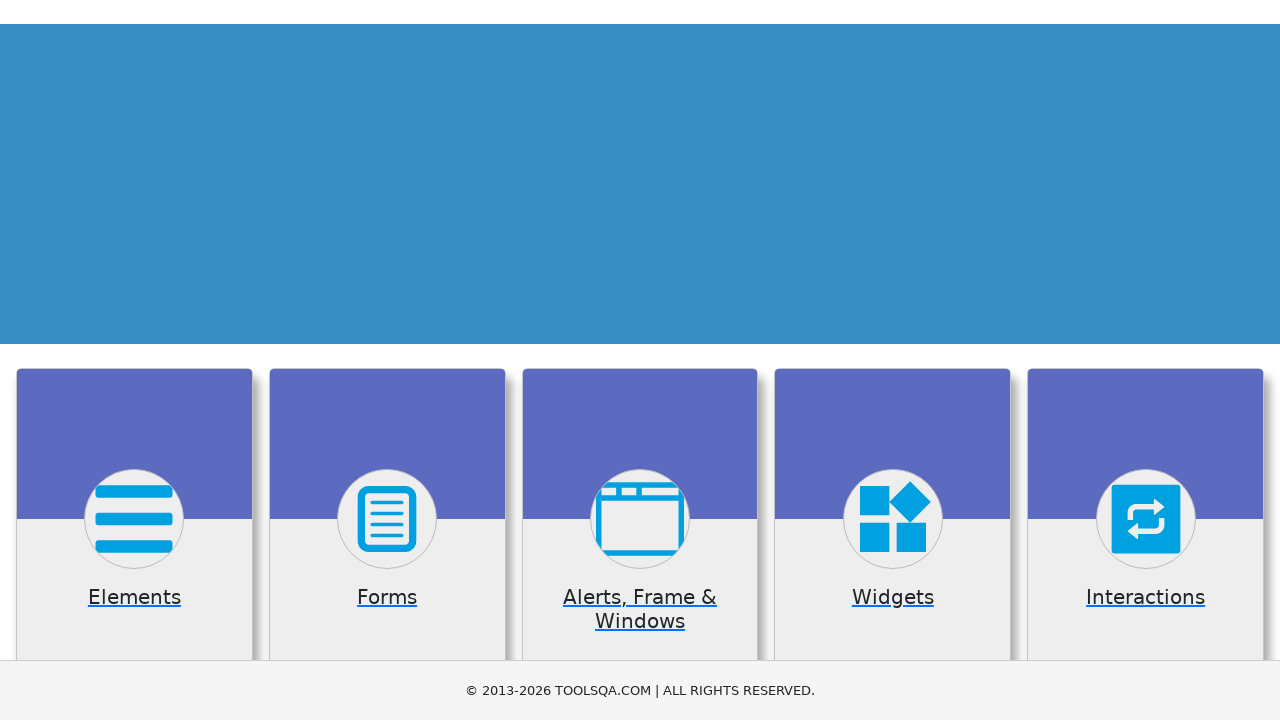

Clicked on category card at index 0 at (134, 520) on .card >> nth=0
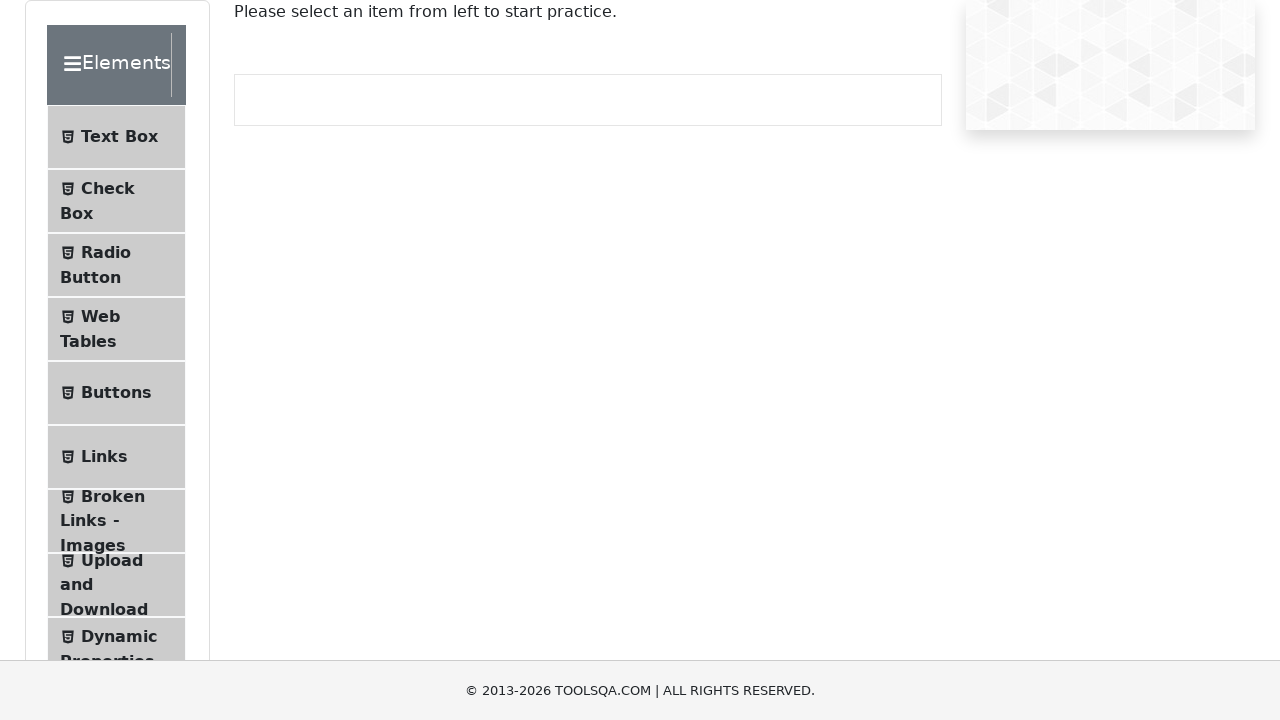

Verified navigation to correct page URL containing 'elements'
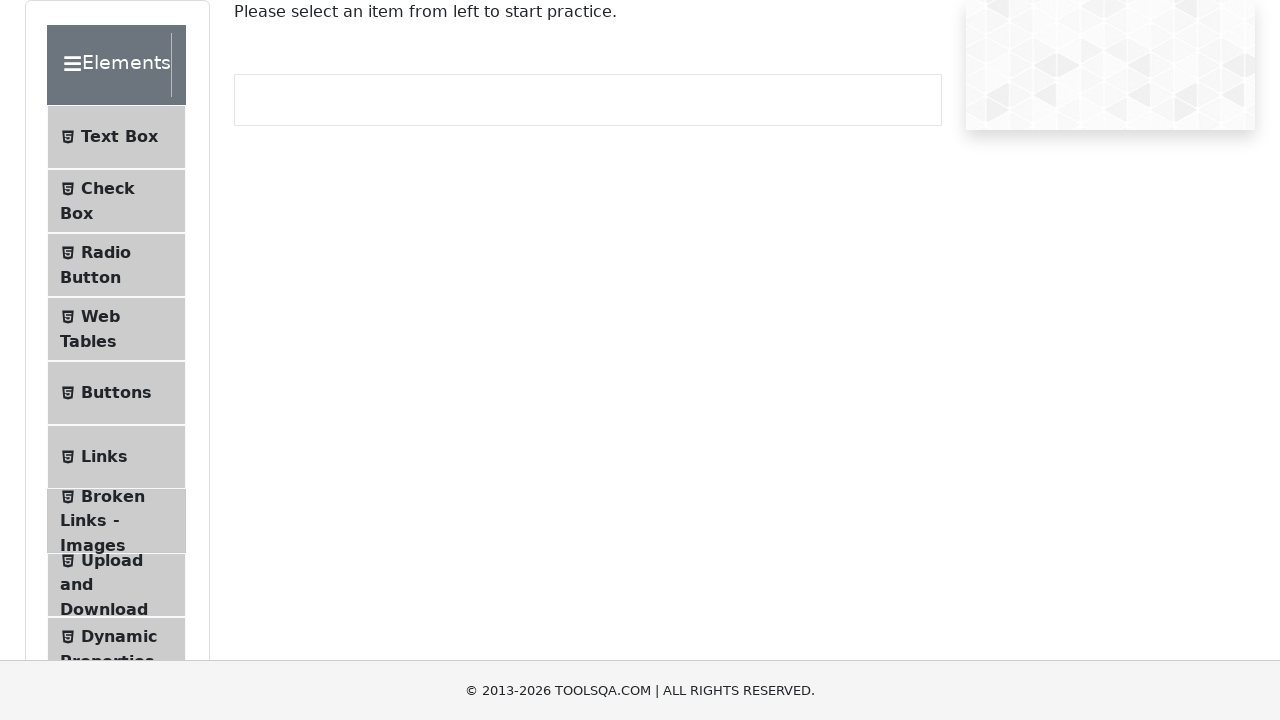

Navigated to base URL: https://demoqa.com/
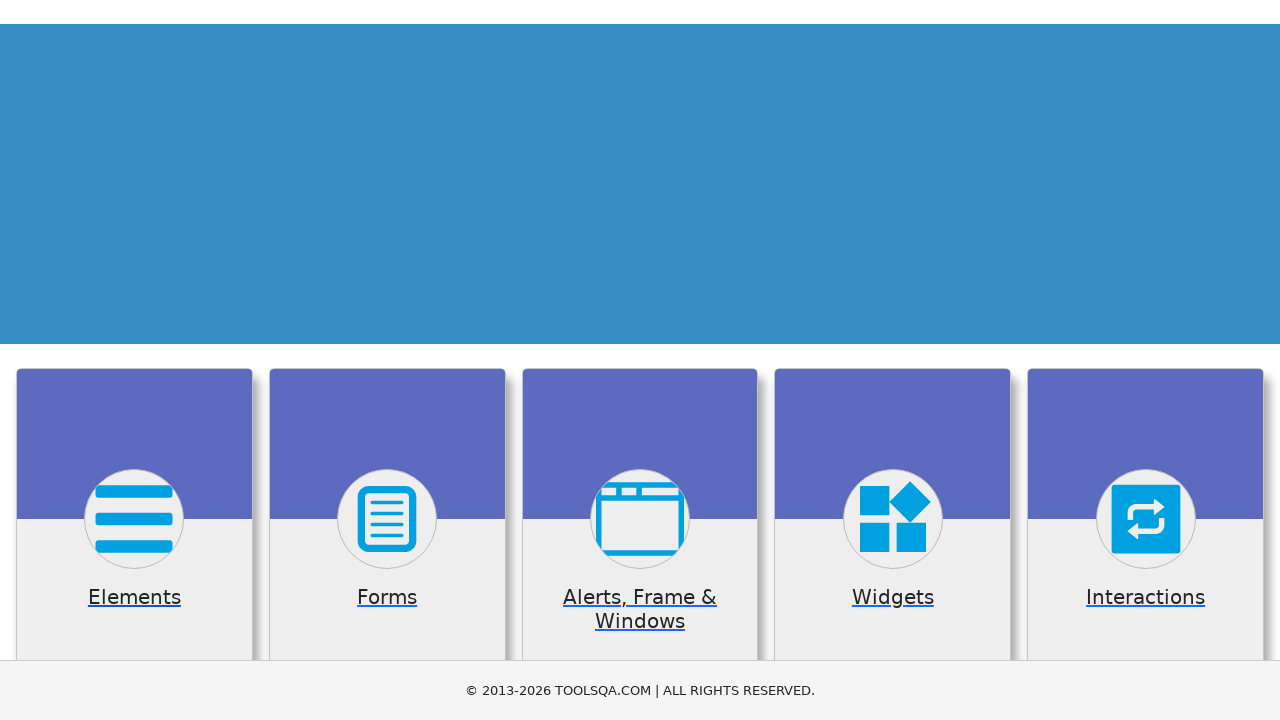

Clicked on category card at index 1 at (387, 520) on .card >> nth=1
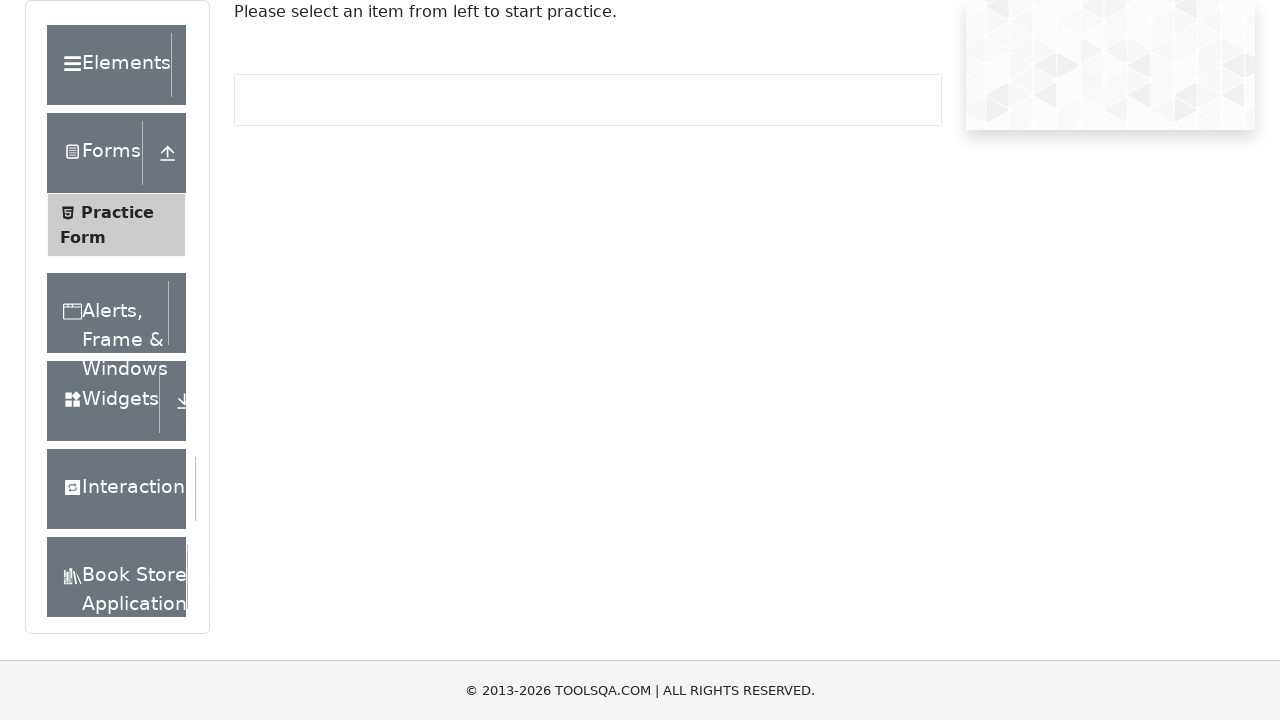

Verified navigation to correct page URL containing 'forms'
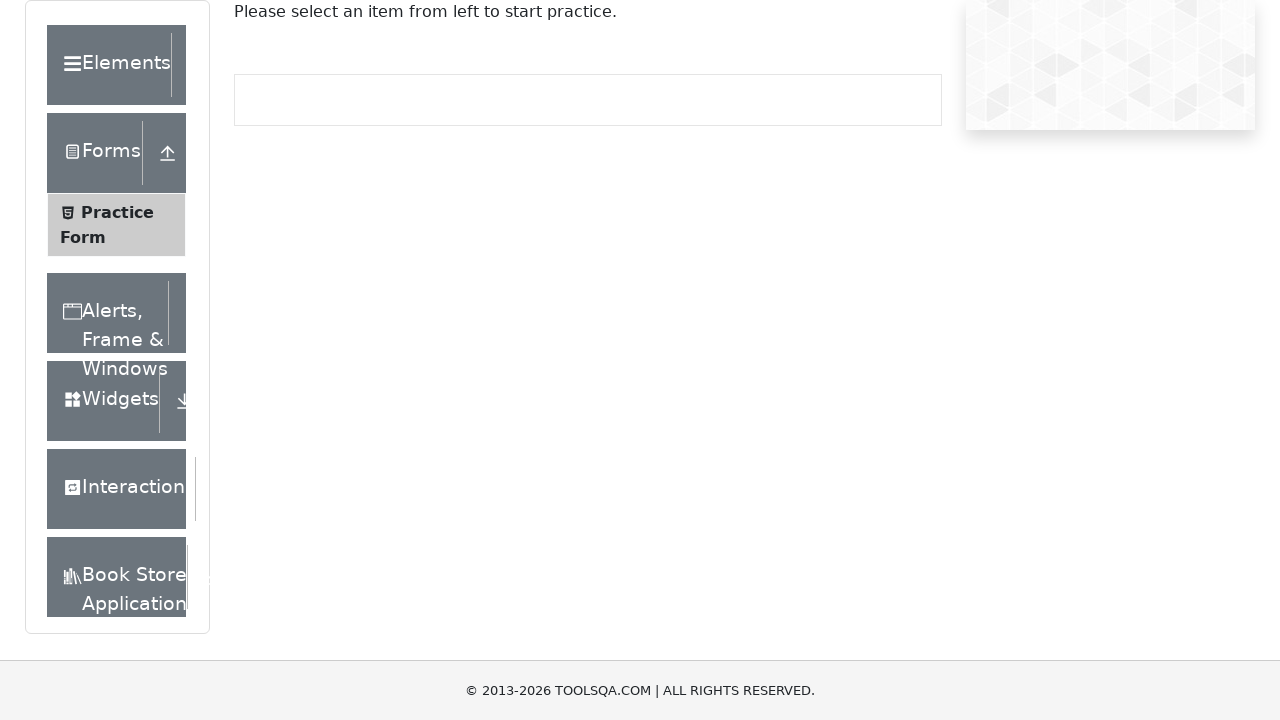

Navigated to base URL: https://demoqa.com/
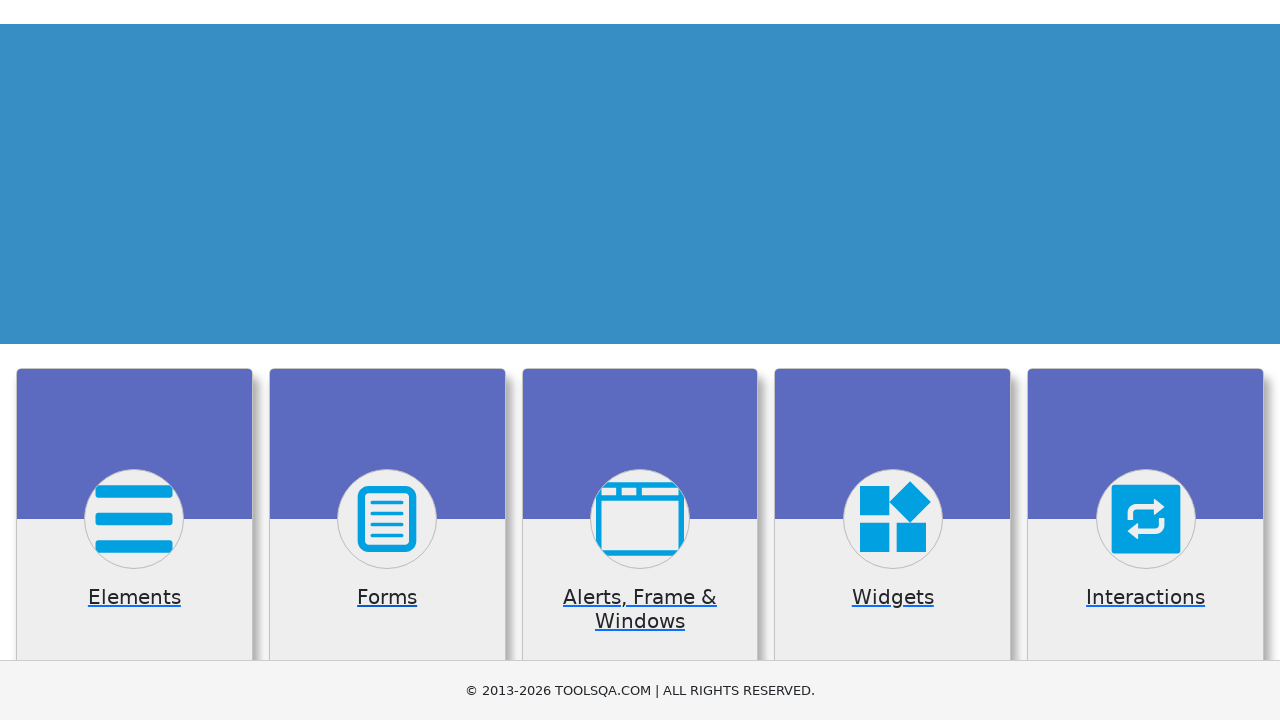

Clicked on category card at index 2 at (640, 520) on .card >> nth=2
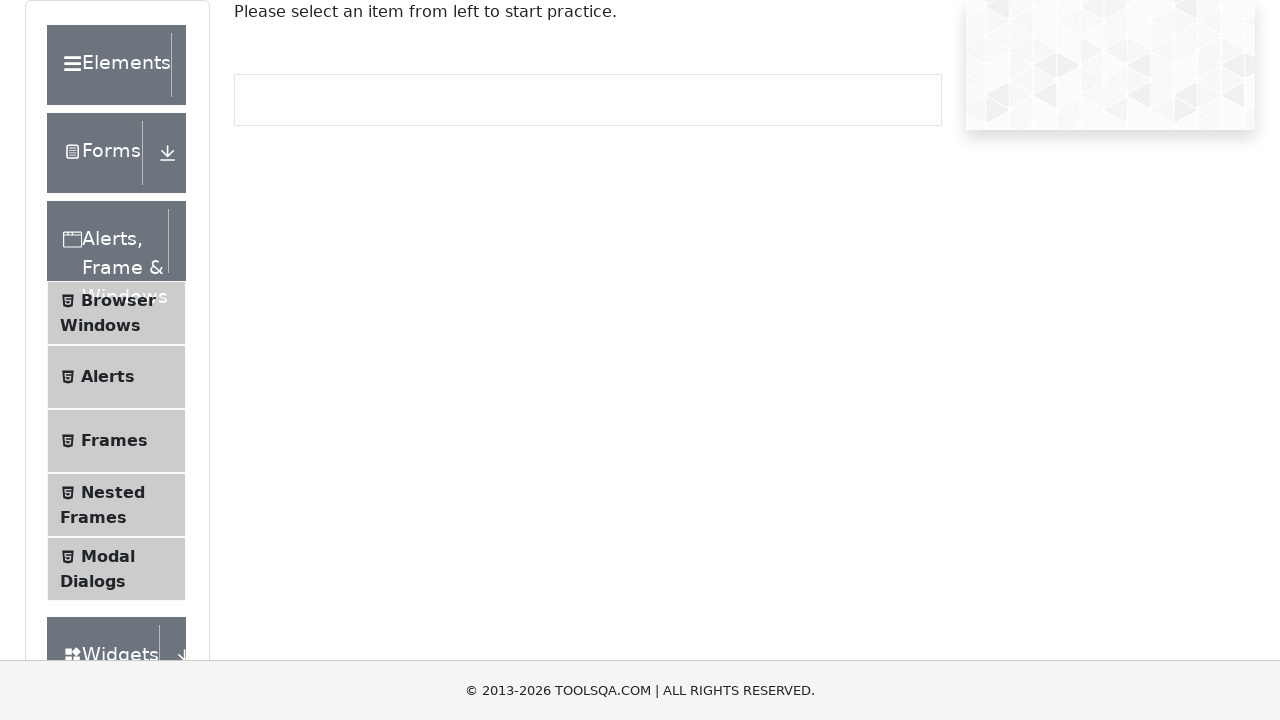

Verified navigation to correct page URL containing 'alertsWindows'
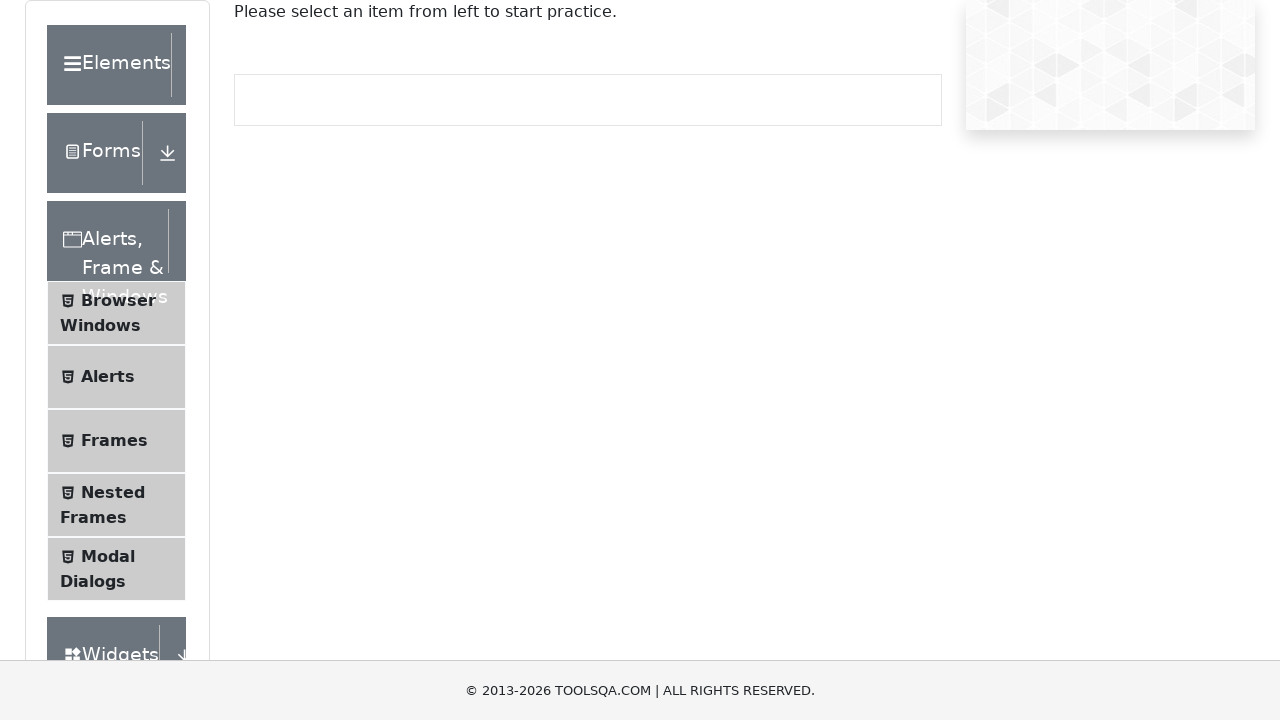

Navigated to base URL: https://demoqa.com/
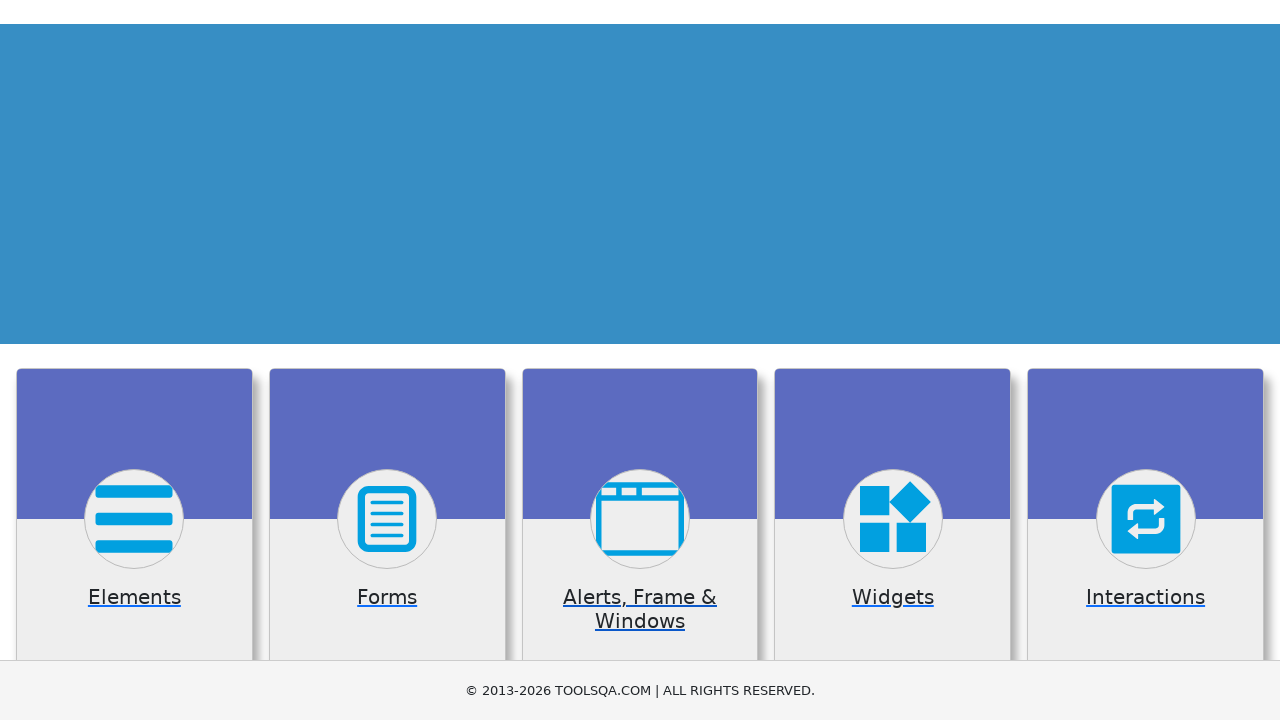

Clicked on category card at index 3 at (893, 520) on .card >> nth=3
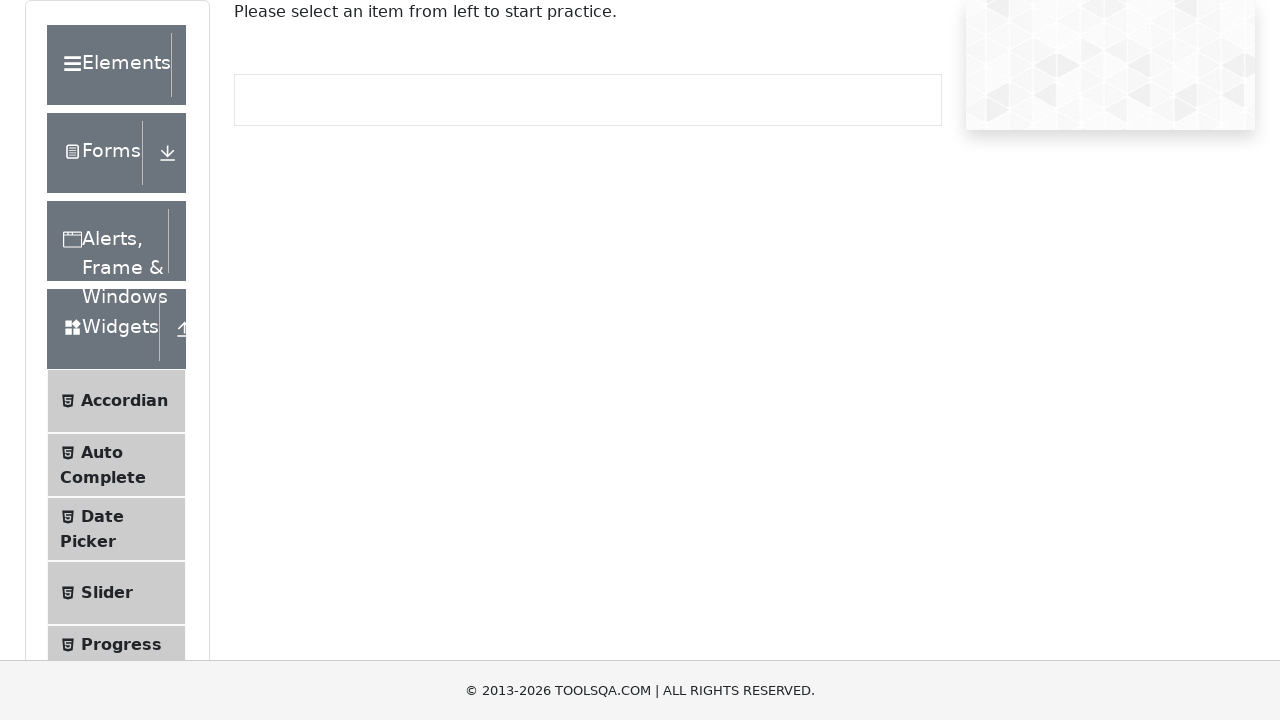

Verified navigation to correct page URL containing 'widgets'
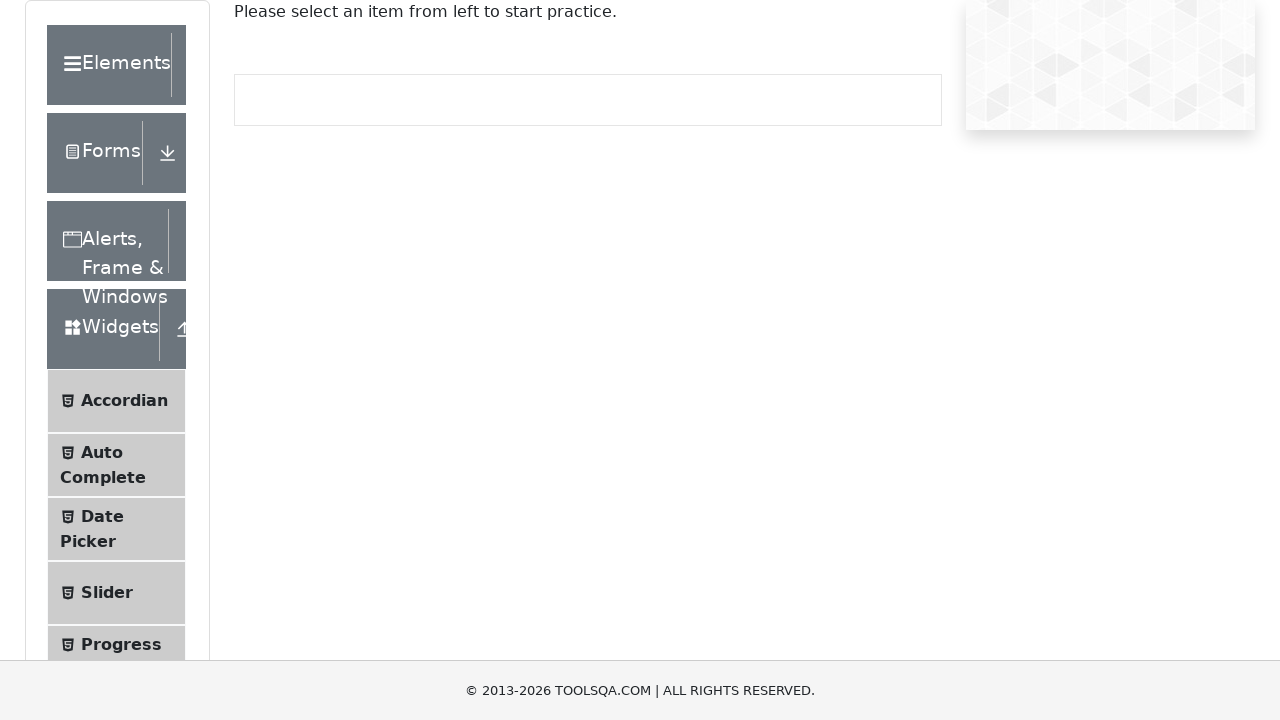

Navigated to base URL: https://demoqa.com/
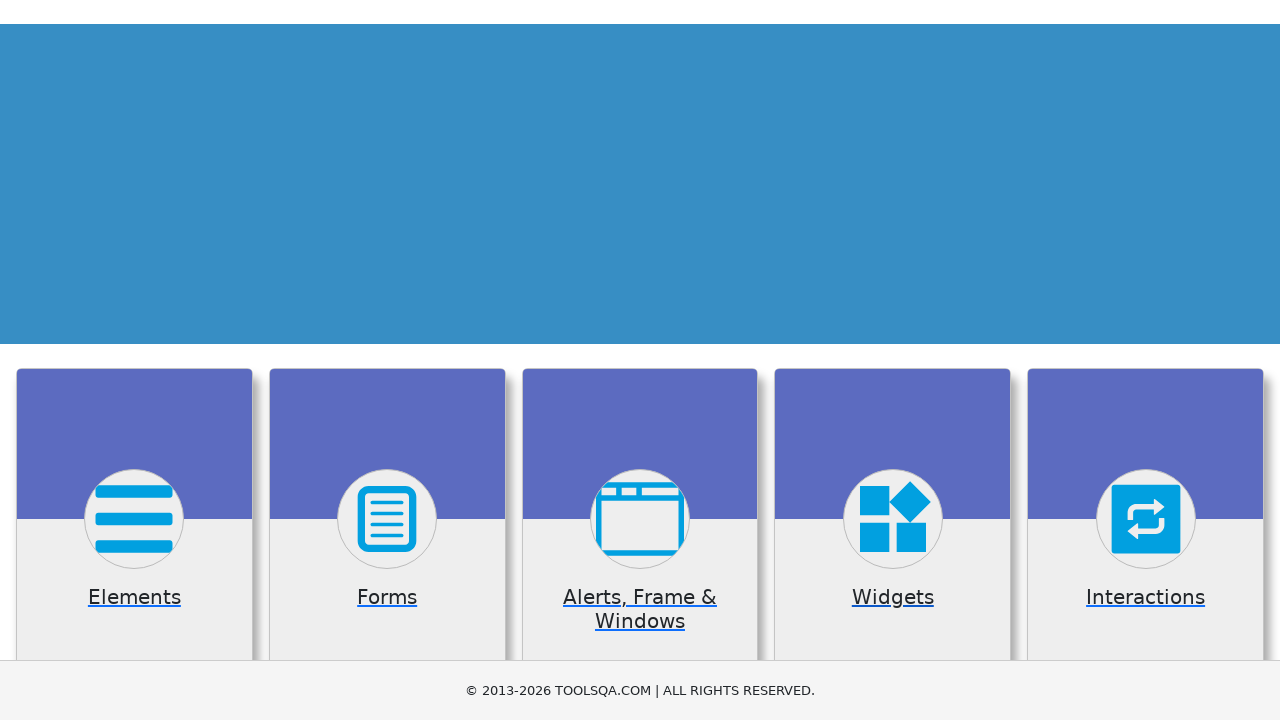

Clicked on category card at index 4 at (1146, 520) on .card >> nth=4
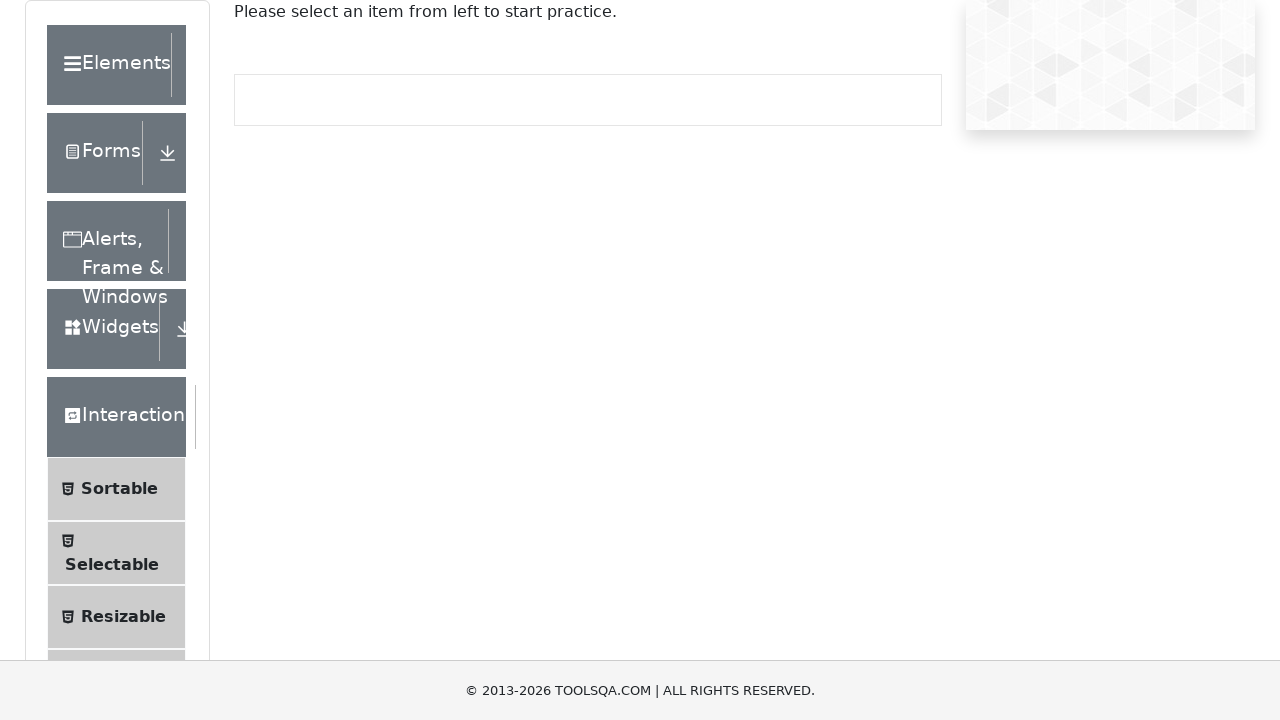

Verified navigation to correct page URL containing 'interaction'
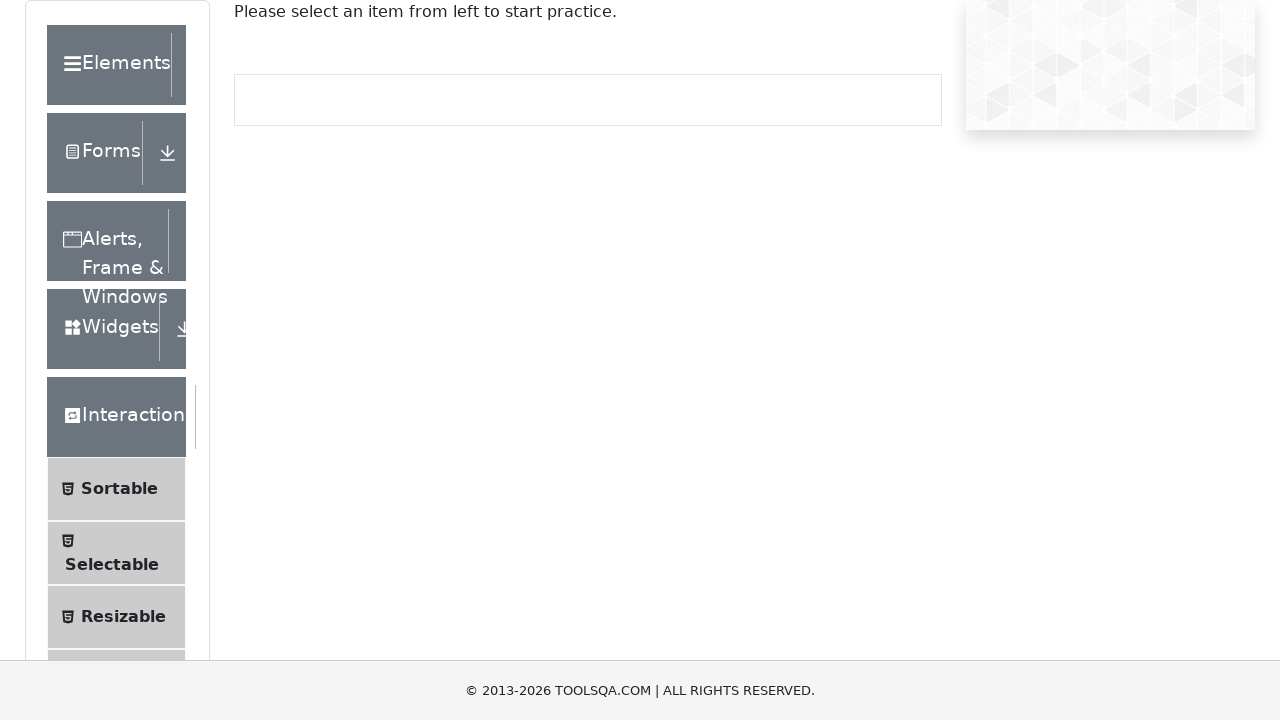

Navigated to base URL: https://demoqa.com/
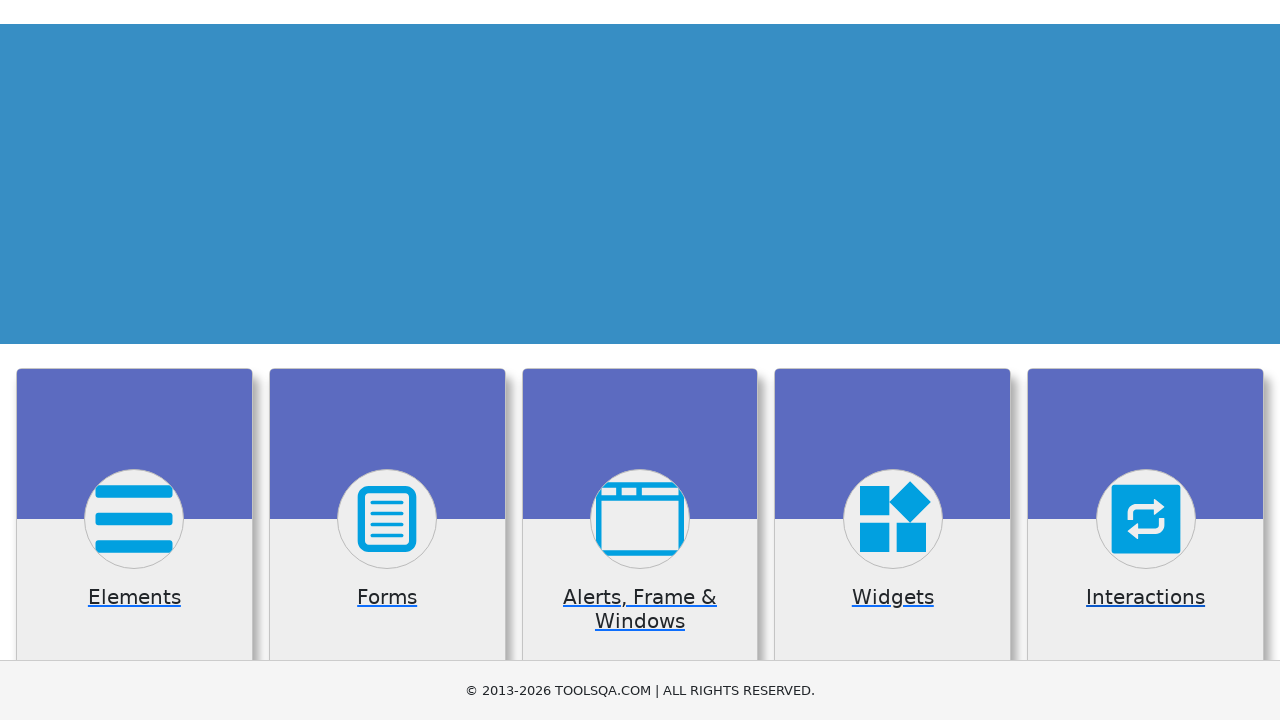

Clicked on category card at index 5 at (134, 420) on .card >> nth=5
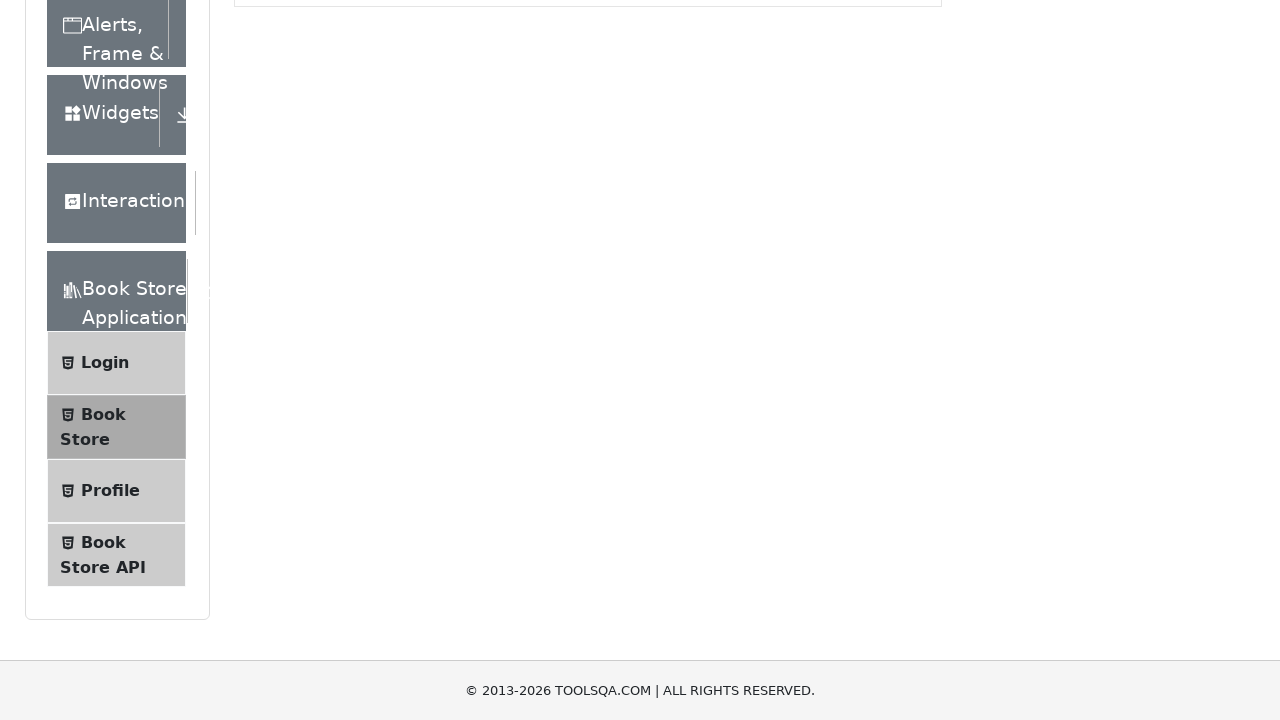

Verified navigation to correct page URL containing 'books'
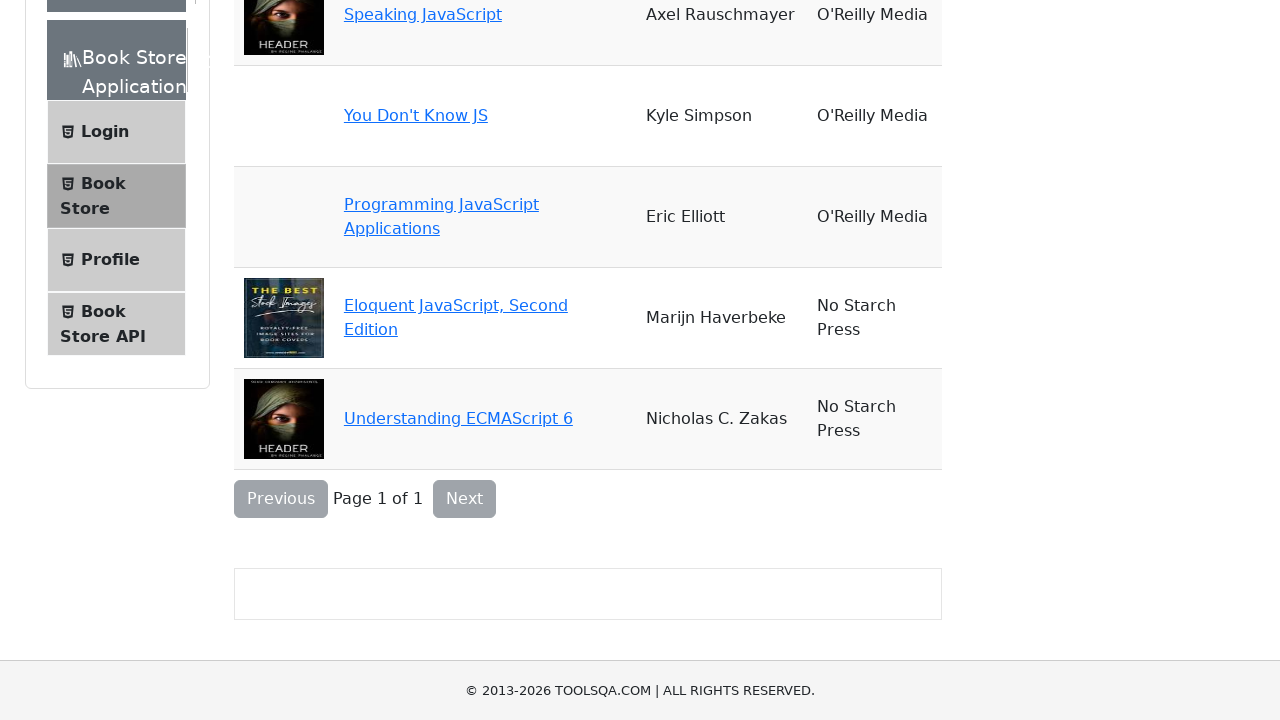

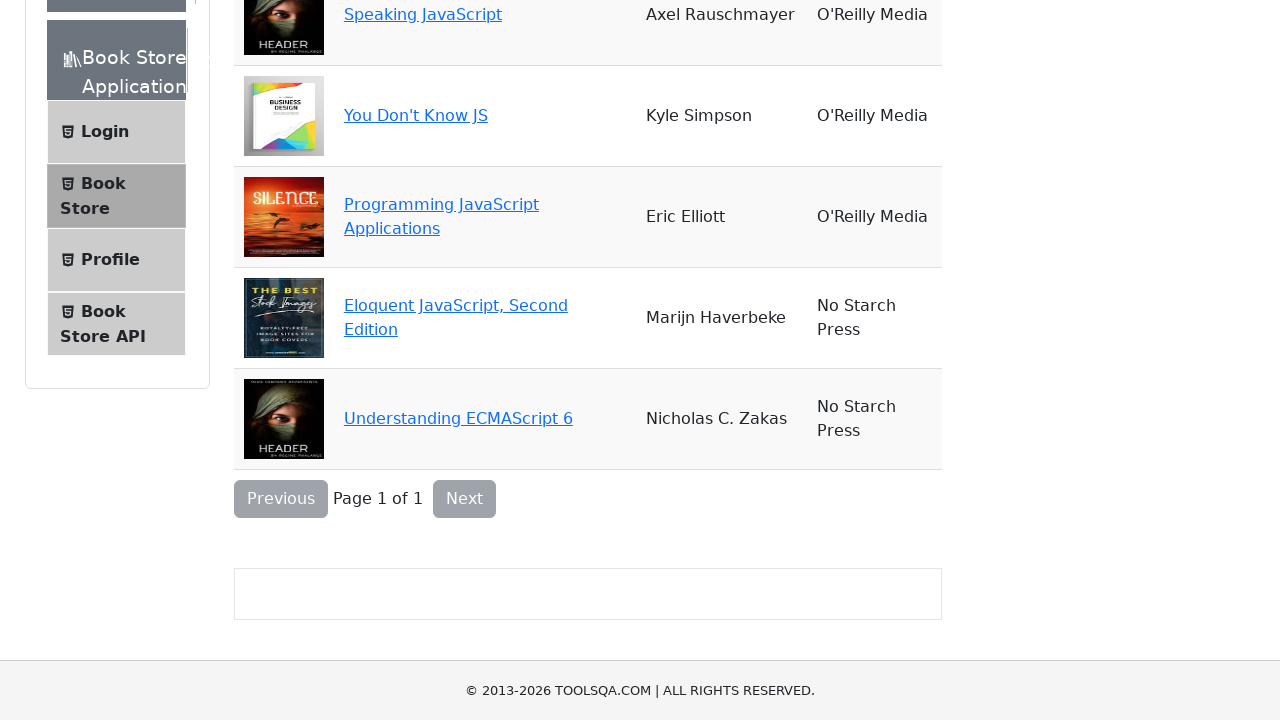